Tests text-box form elements on DemoQA by filling in user name, email, current address, and permanent address fields, then clicking the submit button.

Starting URL: https://demoqa.com/text-box

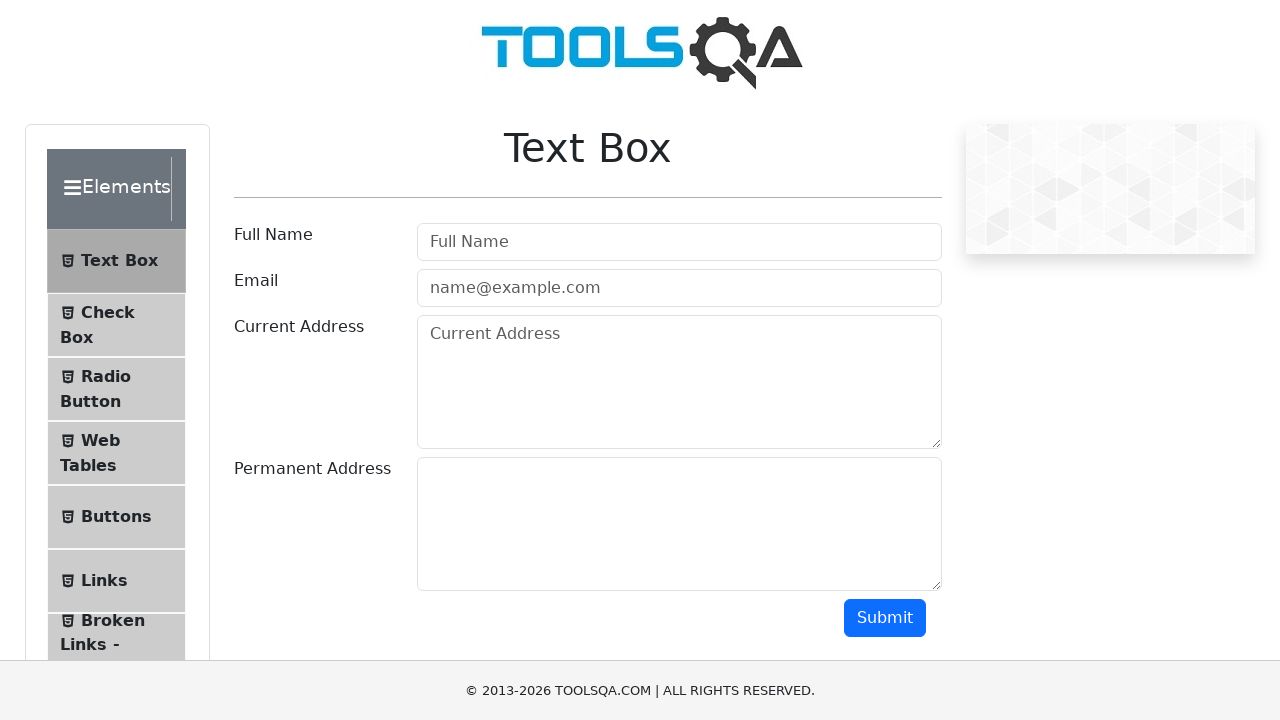

Filled user name field with 'John' on xpath=//input[@id="userName"]
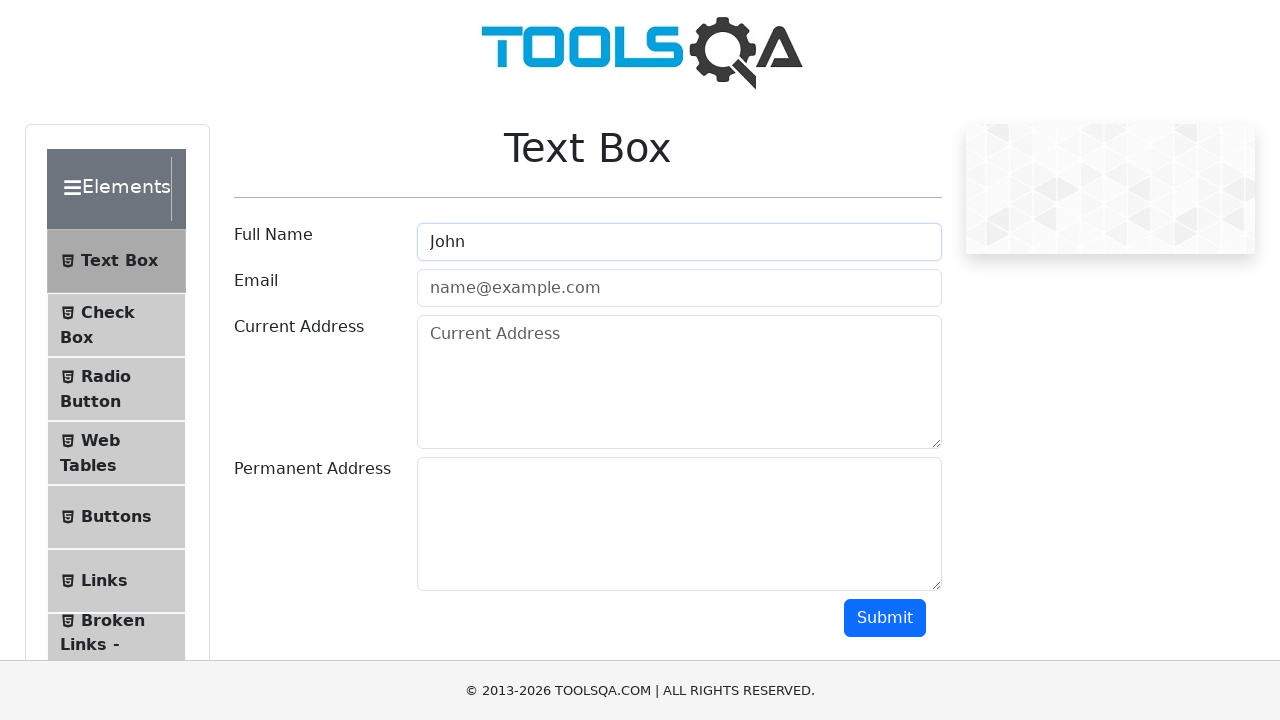

Filled email field with 'John@gmail.com' on xpath=//input[@id="userEmail"]
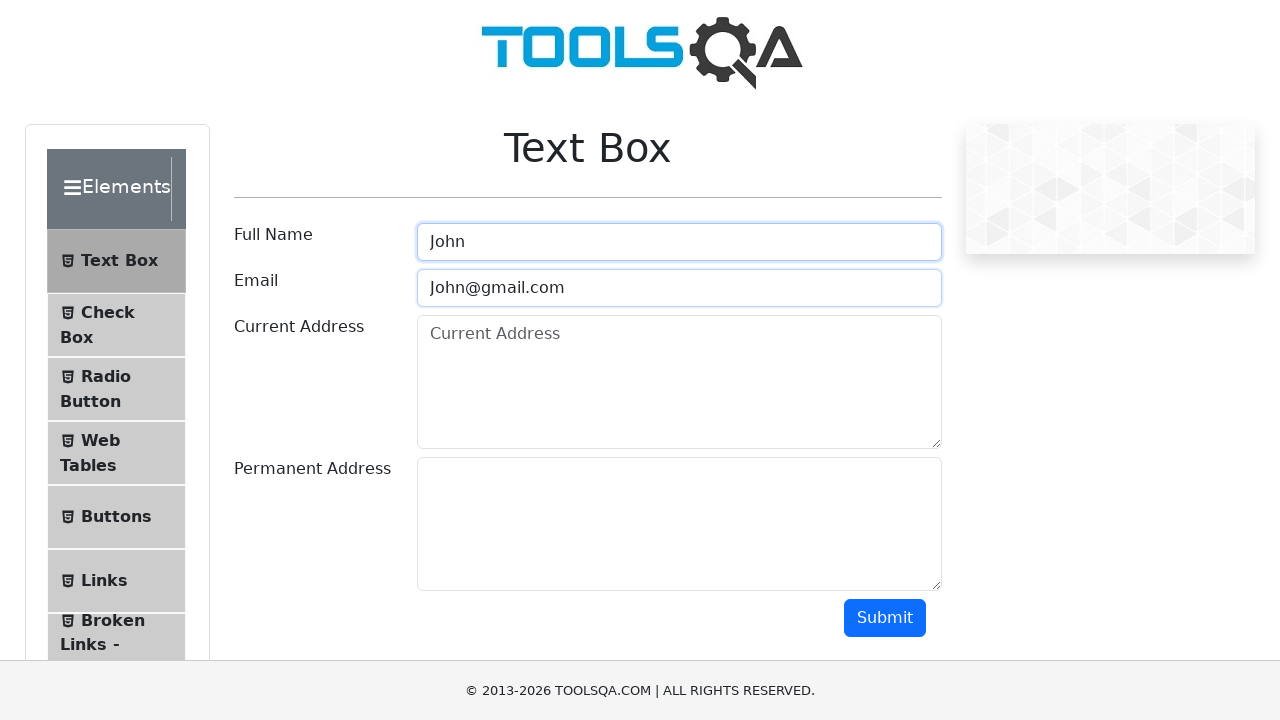

Filled current address field with '1234' on xpath=//textarea[@id="currentAddress"]
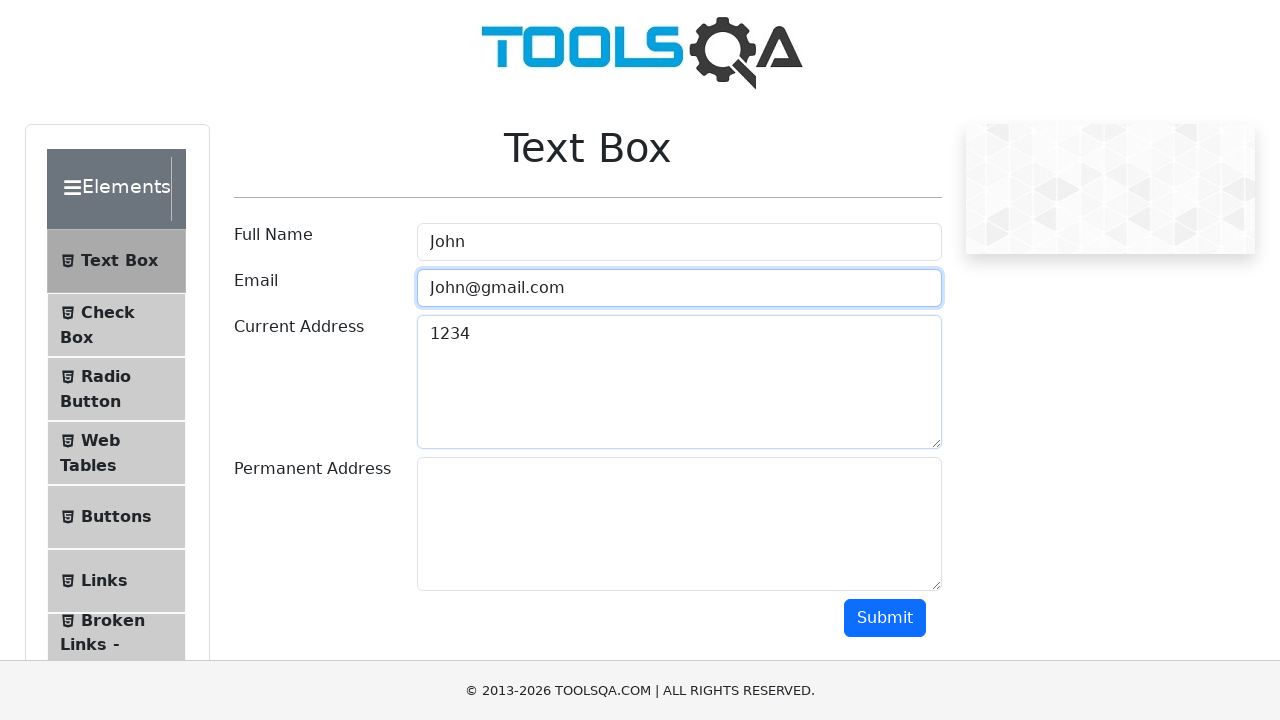

Filled permanent address field with '12345' on xpath=//textarea[@id="permanentAddress"]
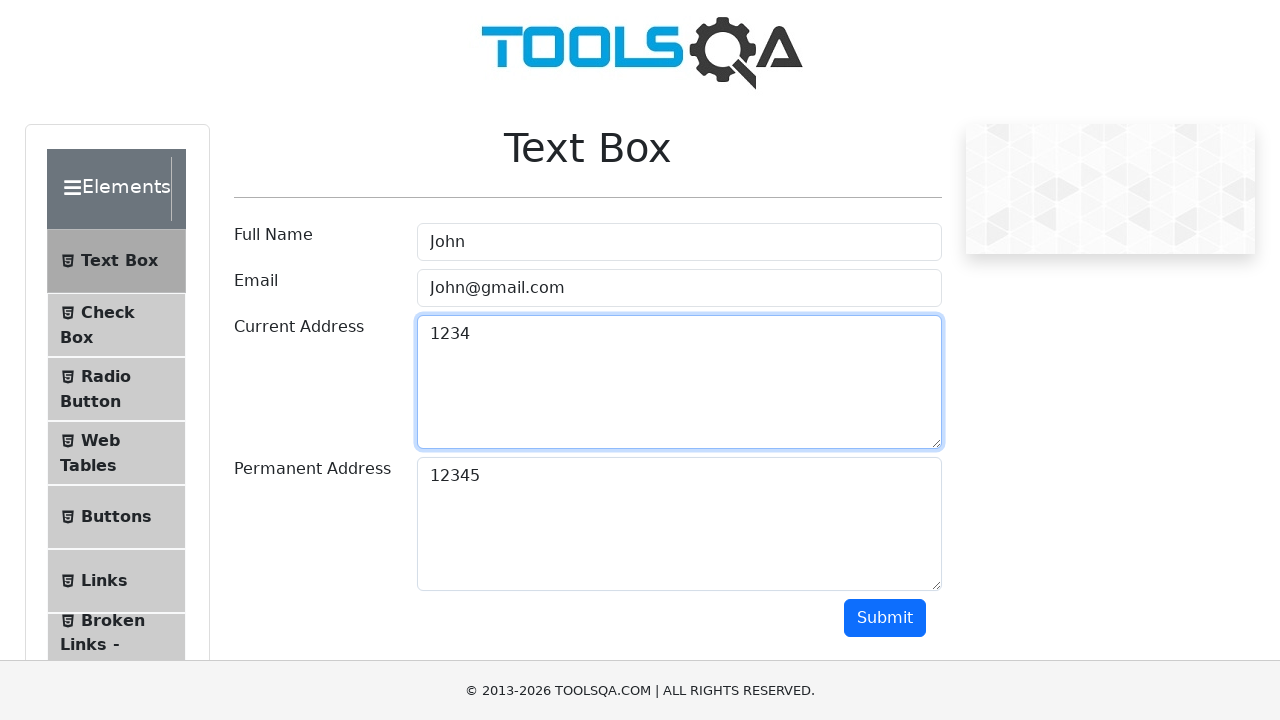

Clicked submit button to submit the form at (885, 618) on xpath=//button[@id="submit"]
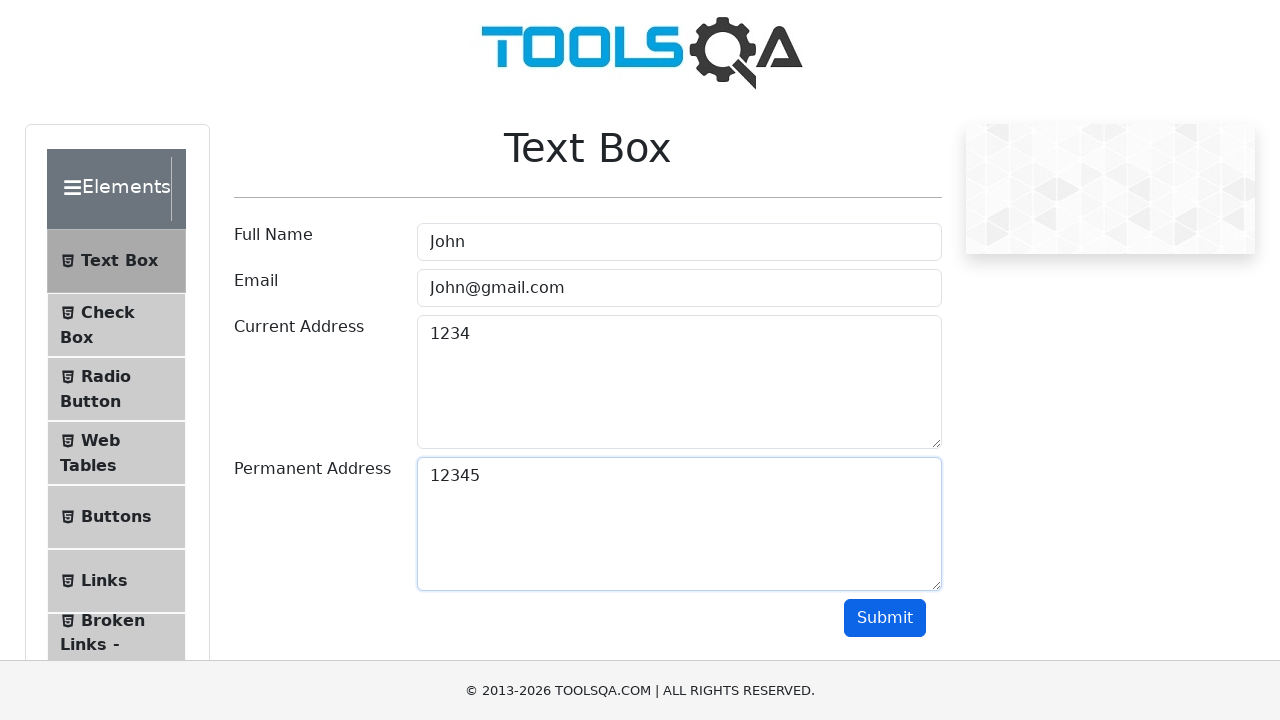

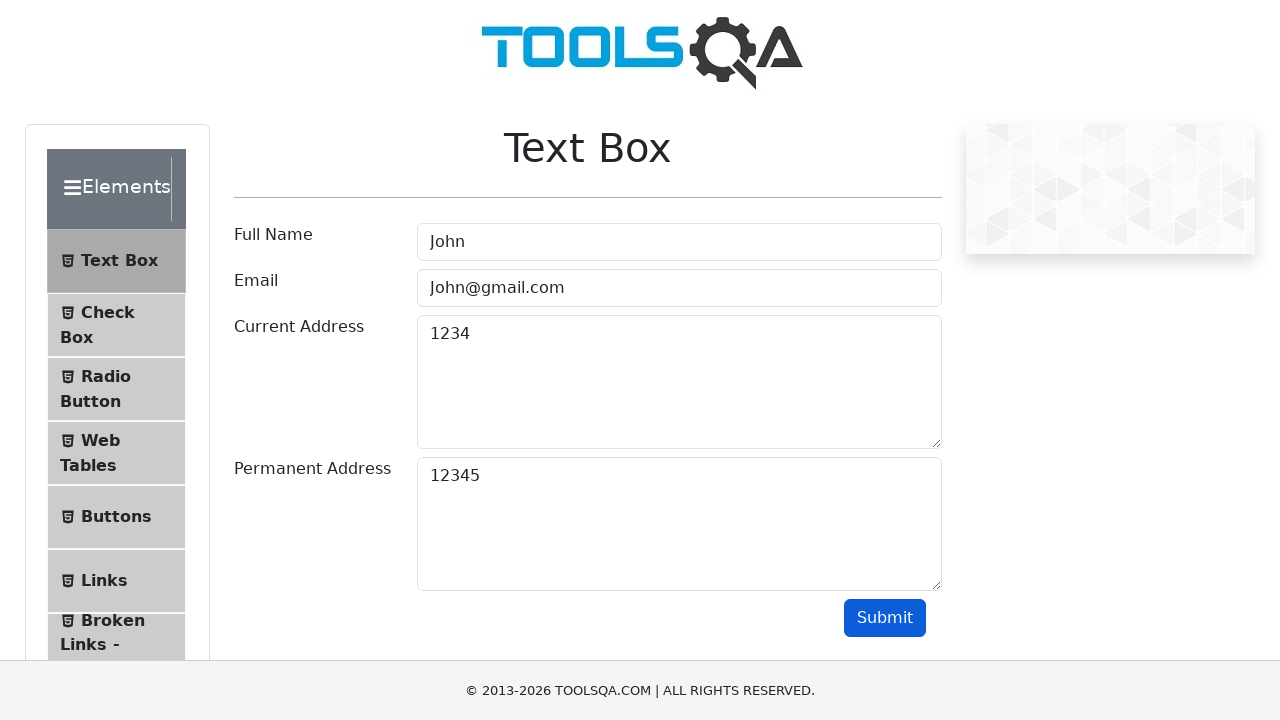